Tests browser navigation functionality by navigating to a recipe website, then using back, forward, and refresh browser controls

Starting URL: https://www.giallozafferano.com/

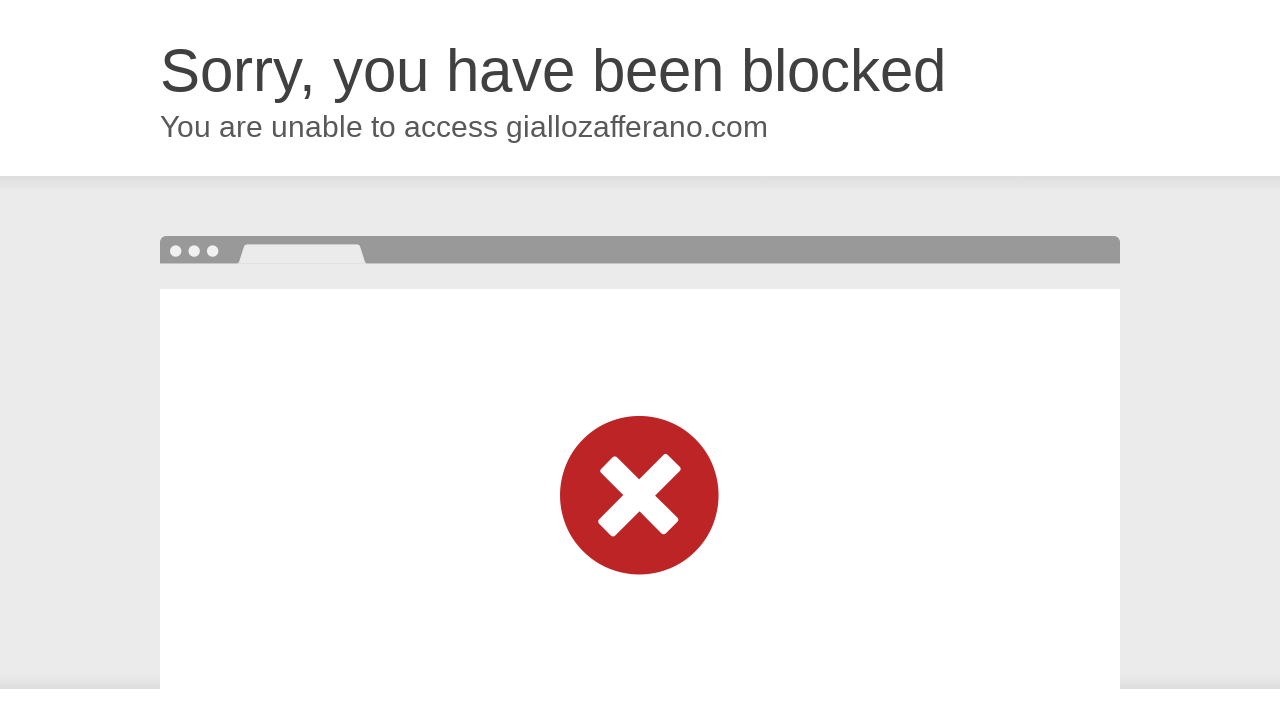

Navigated to Giallo Zafferano recipe website
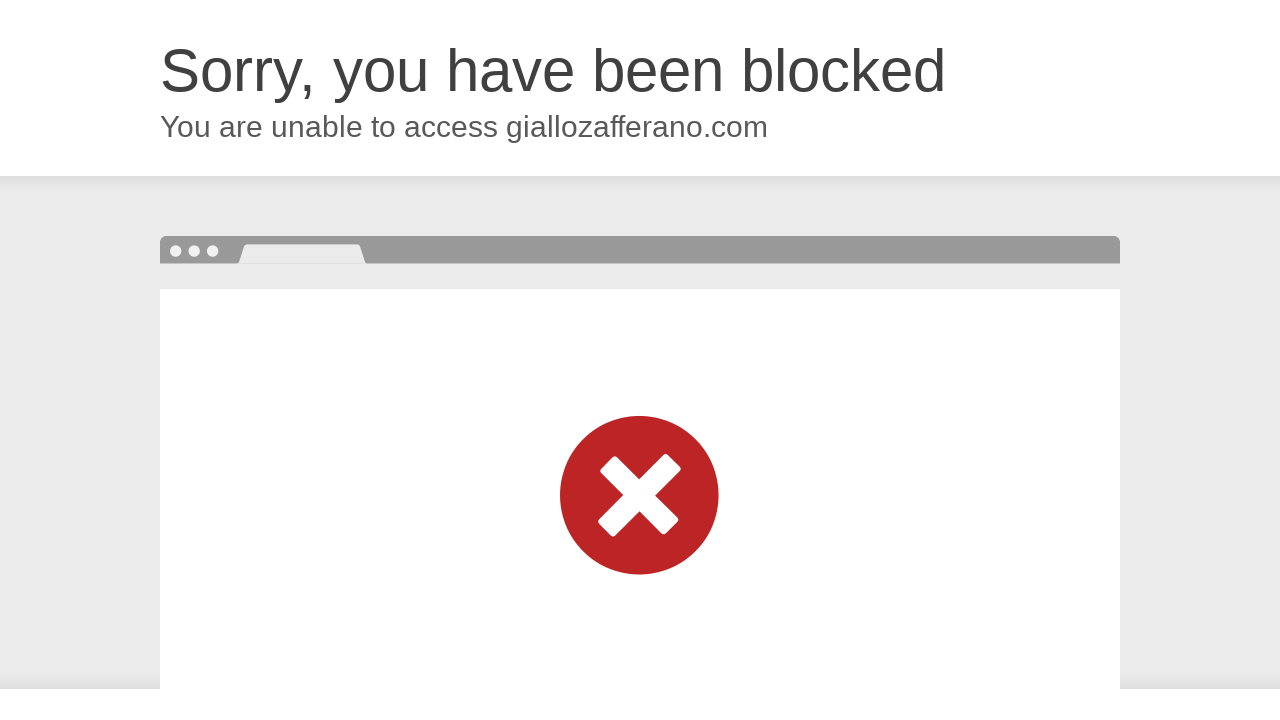

Navigated back using browser back button
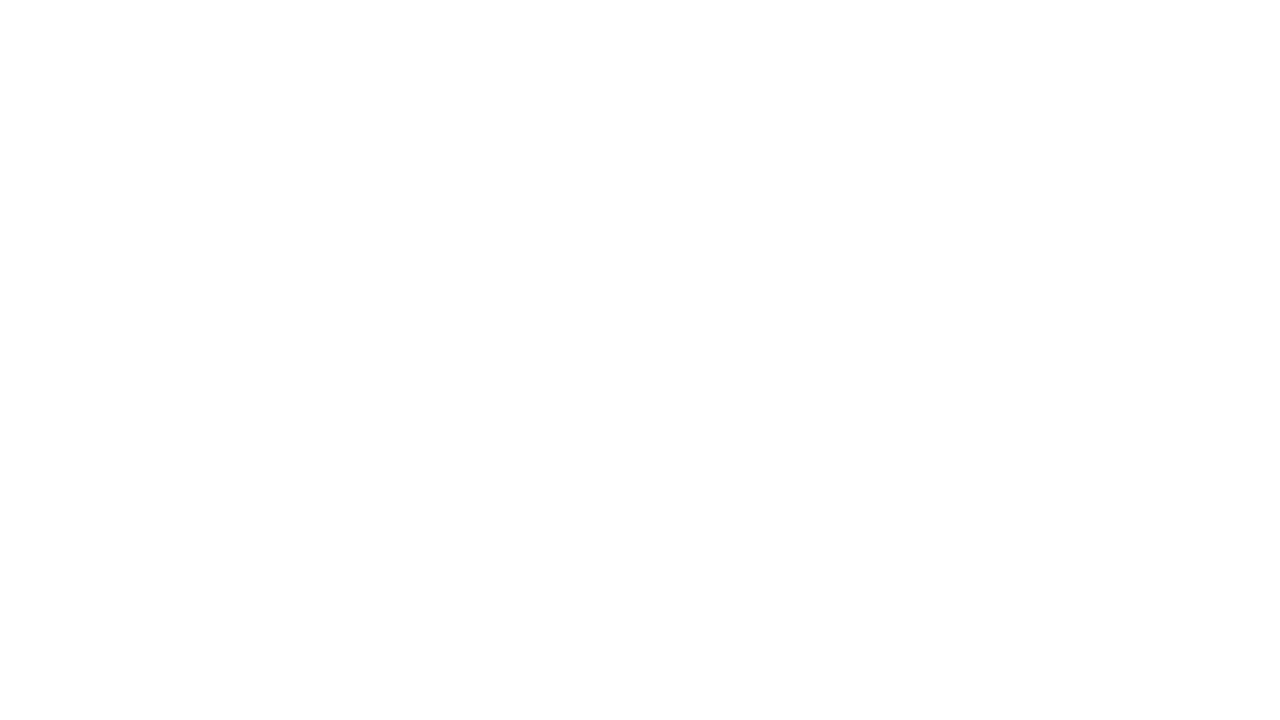

Navigated forward using browser forward button
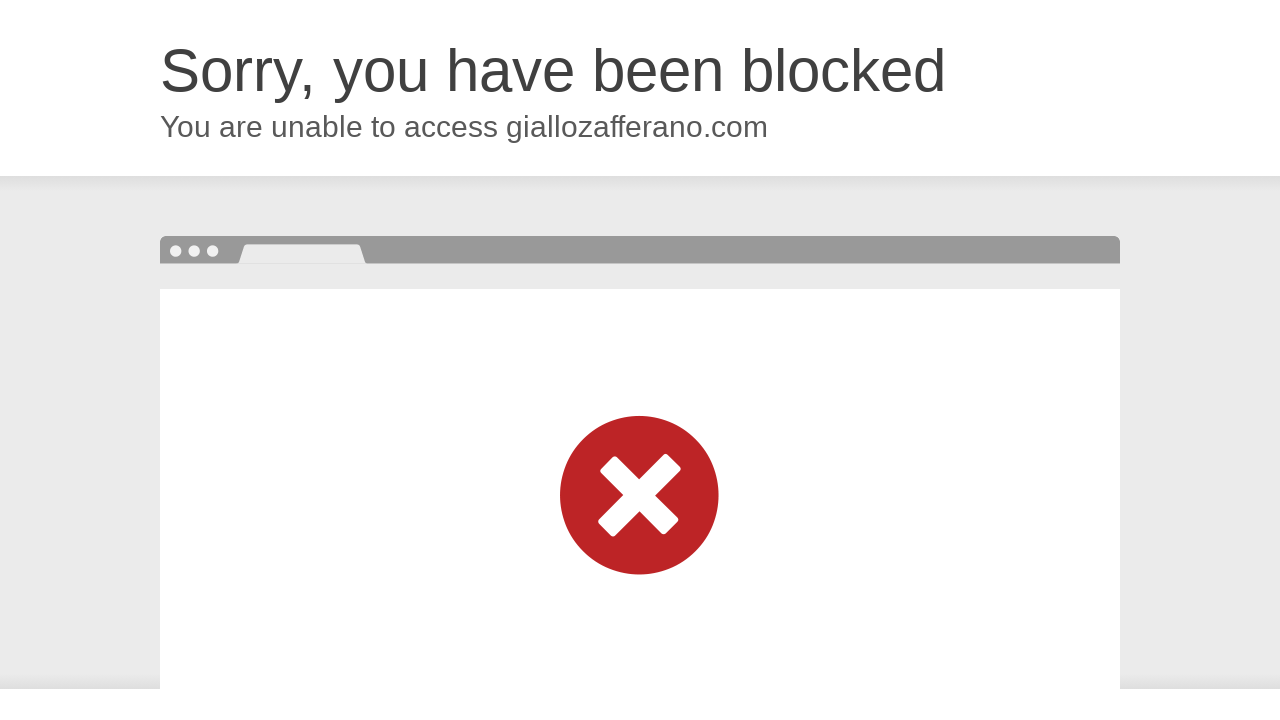

Refreshed the current page
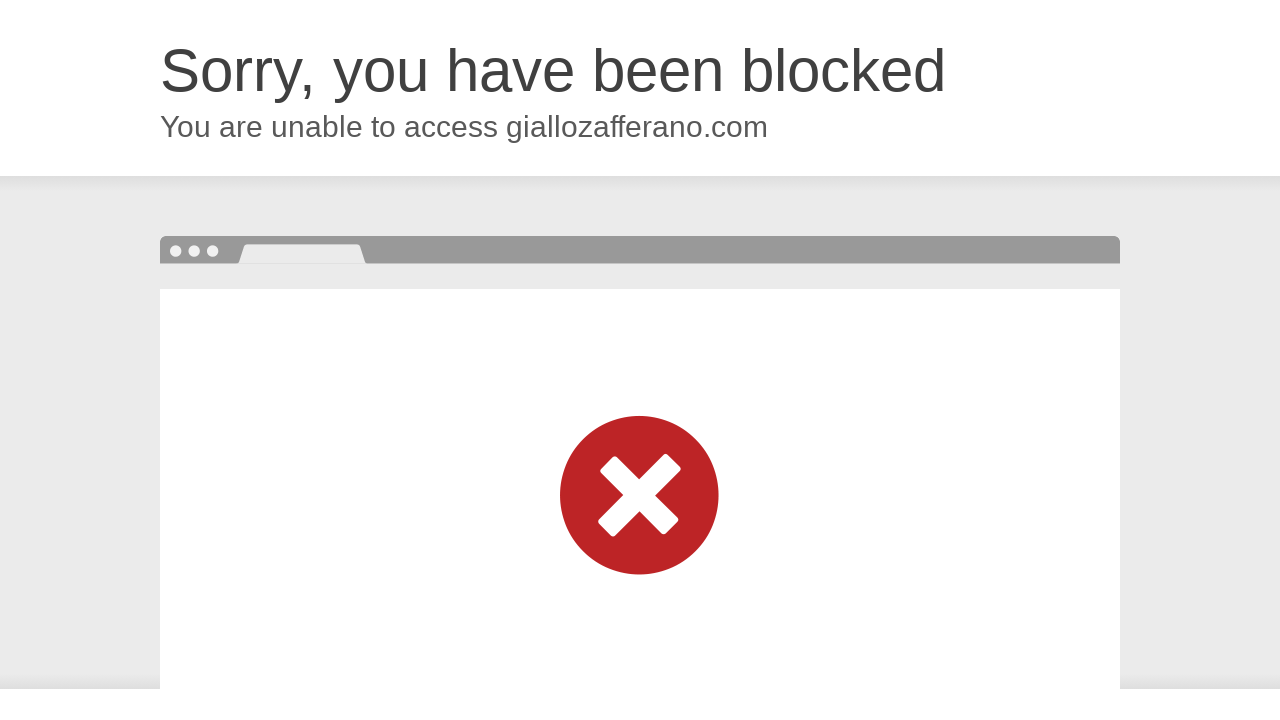

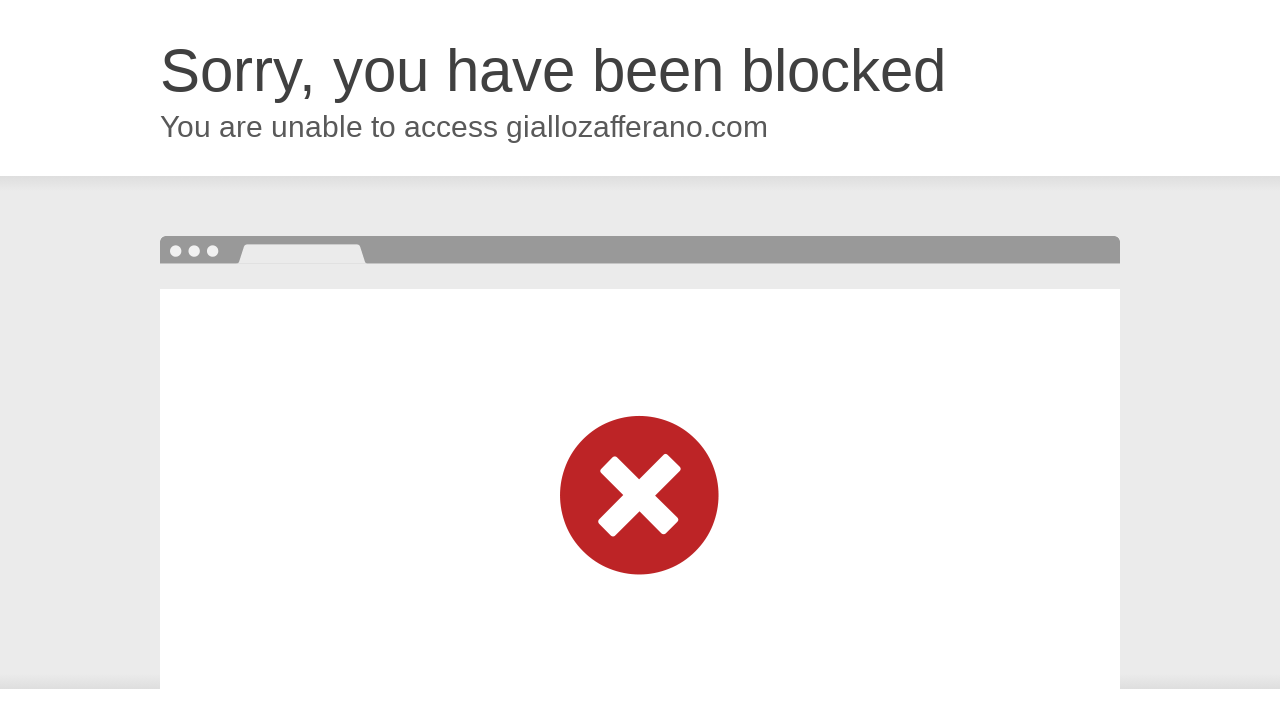